Navigates to GitHub's homepage and verifies the page loads successfully by checking that the page title is present.

Starting URL: https://github.com

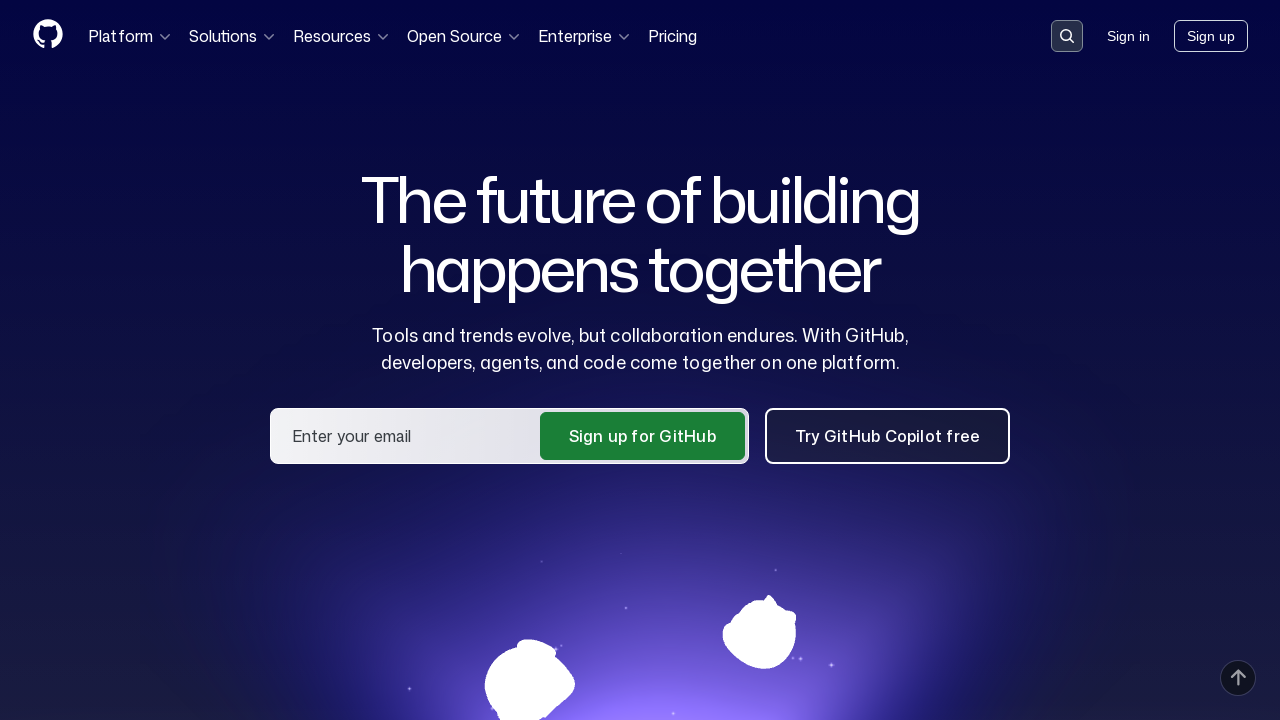

Navigated to GitHub homepage
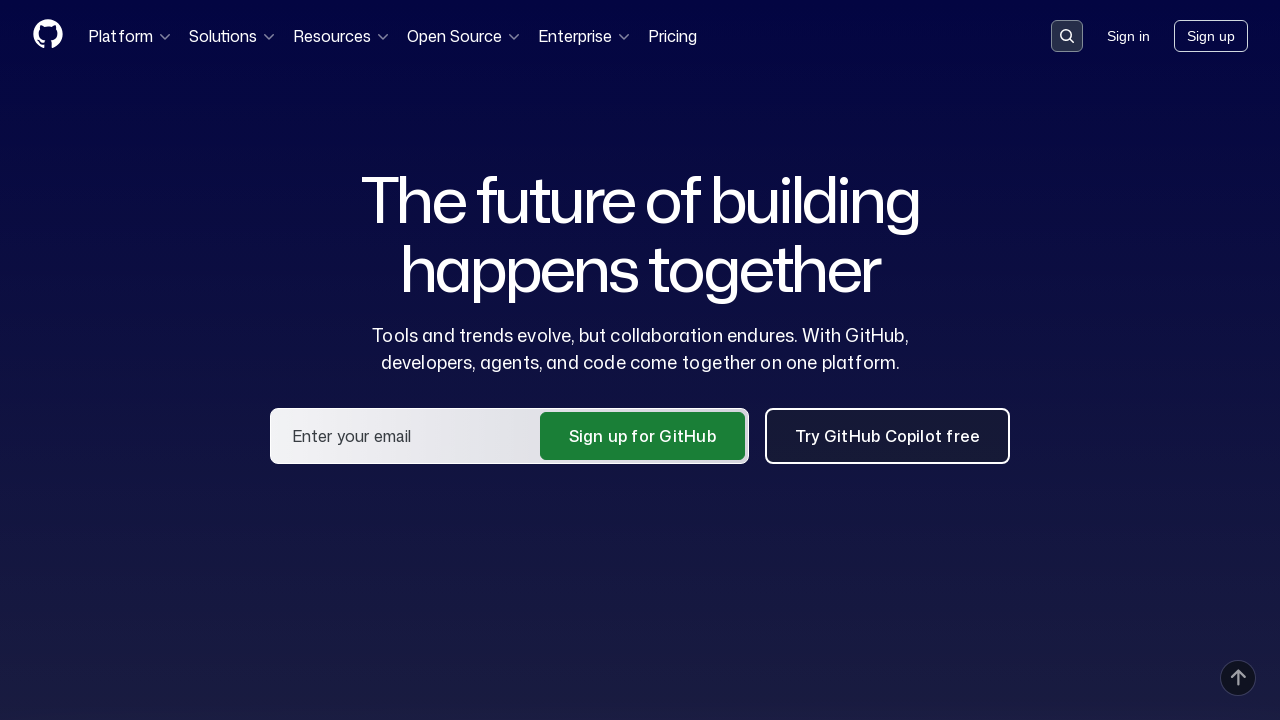

Page loaded with domcontentloaded state
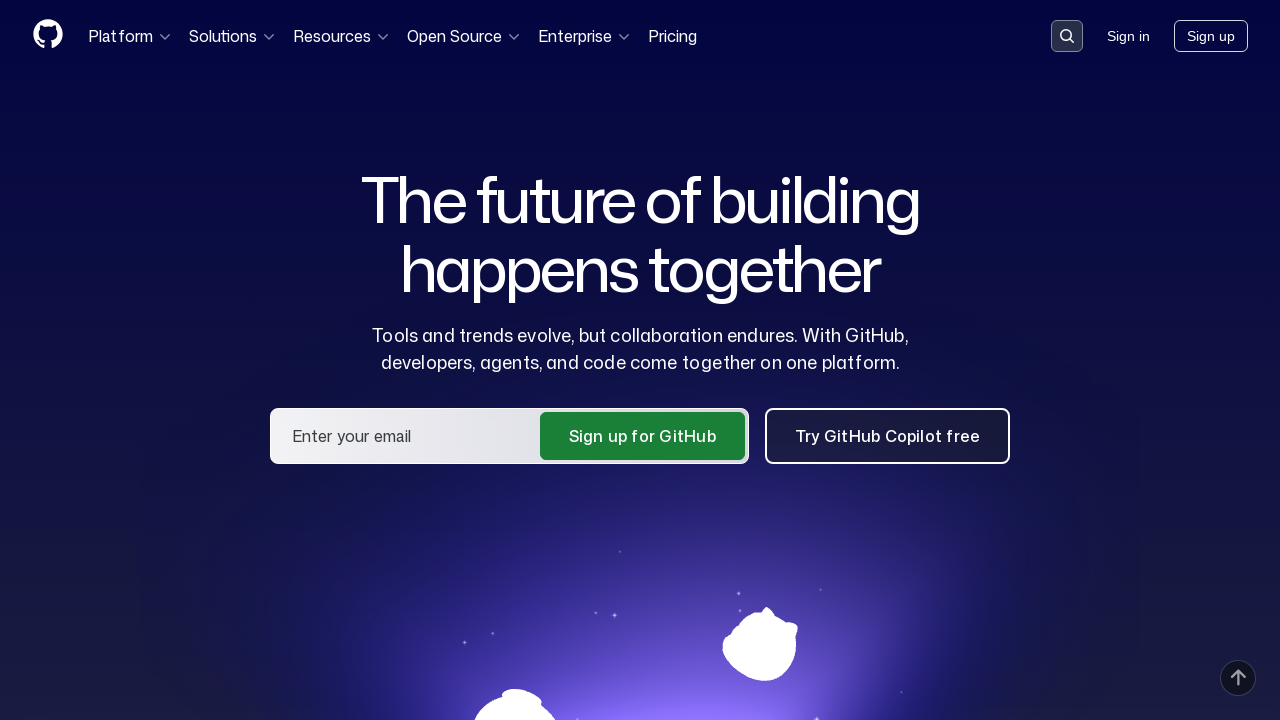

Verified that page title contains 'GitHub'
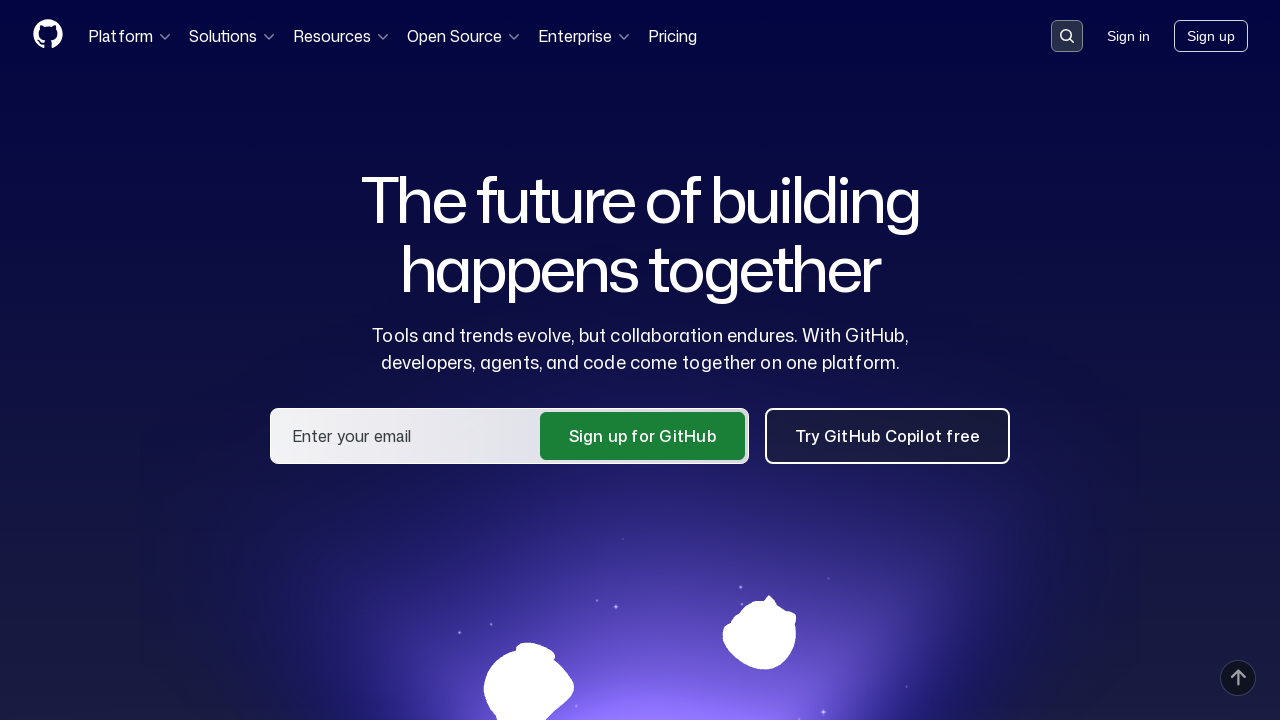

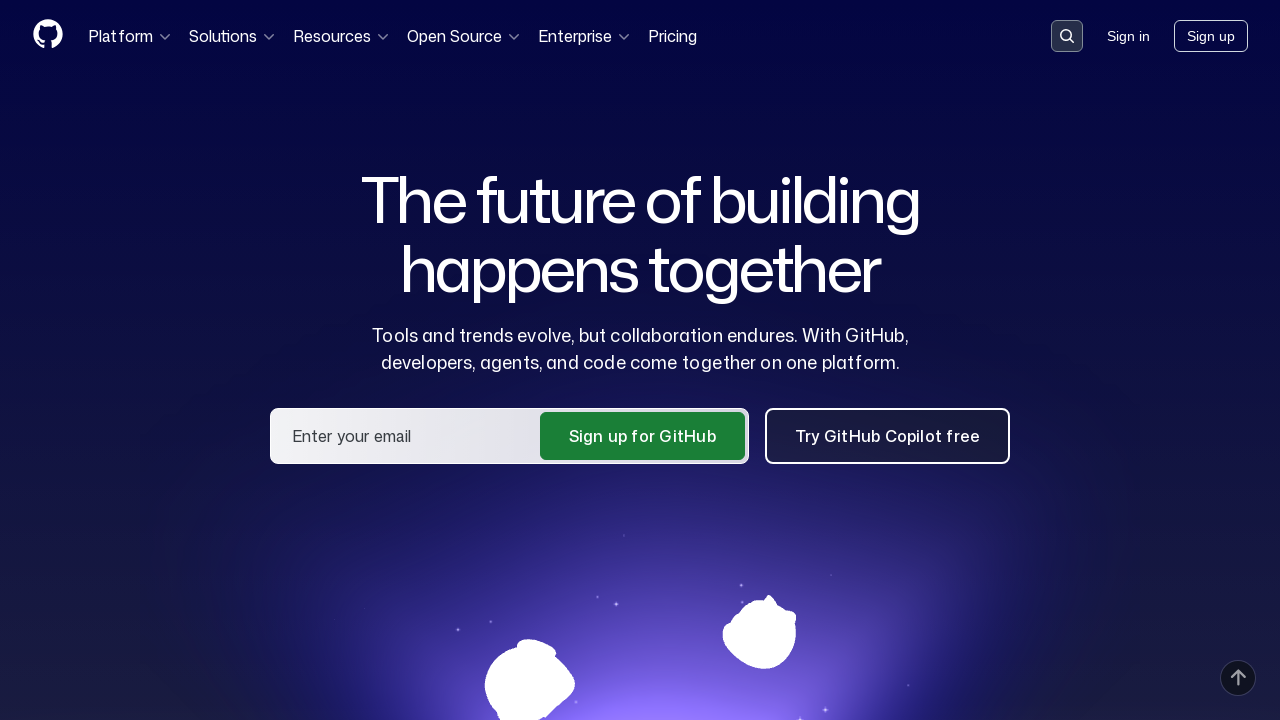